Tests keyboard shortcuts (Ctrl+A, Ctrl+C, Ctrl+V) on a form by filling fields and copying current address to permanent address using keyboard actions

Starting URL: https://demoqa.com/text-box

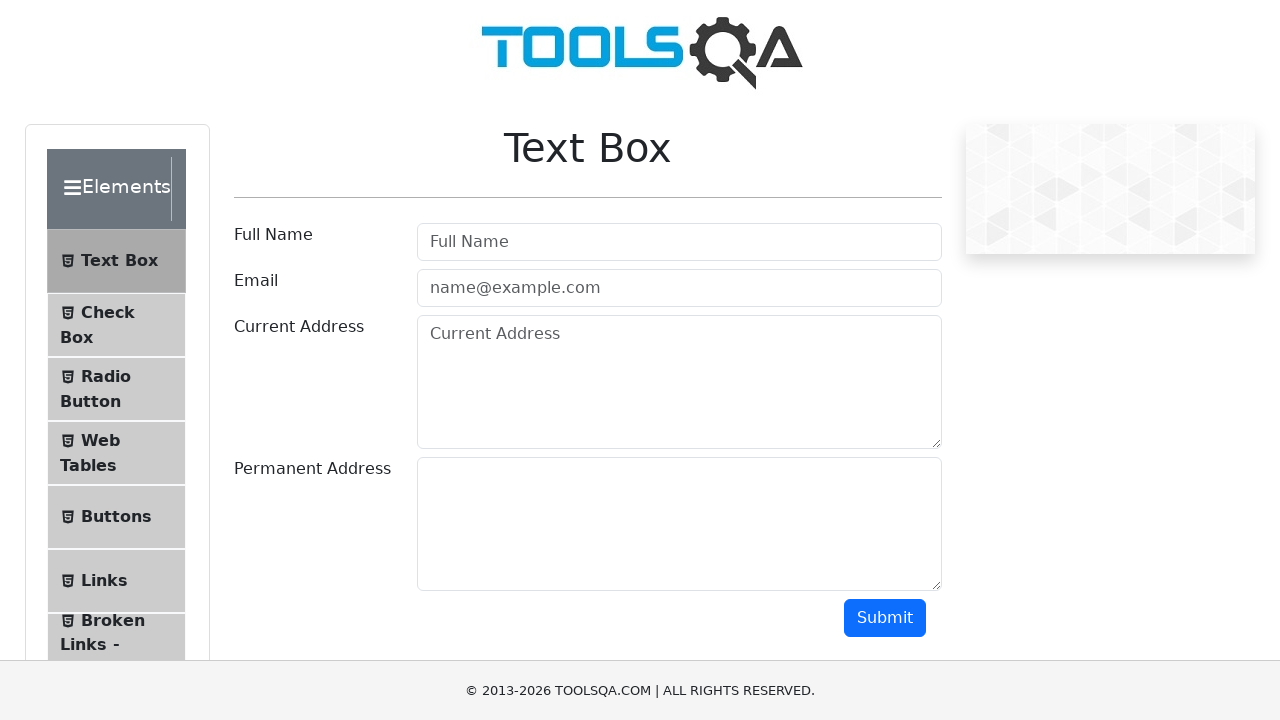

Filled name field with 'Anjali Dhawan' on #userName
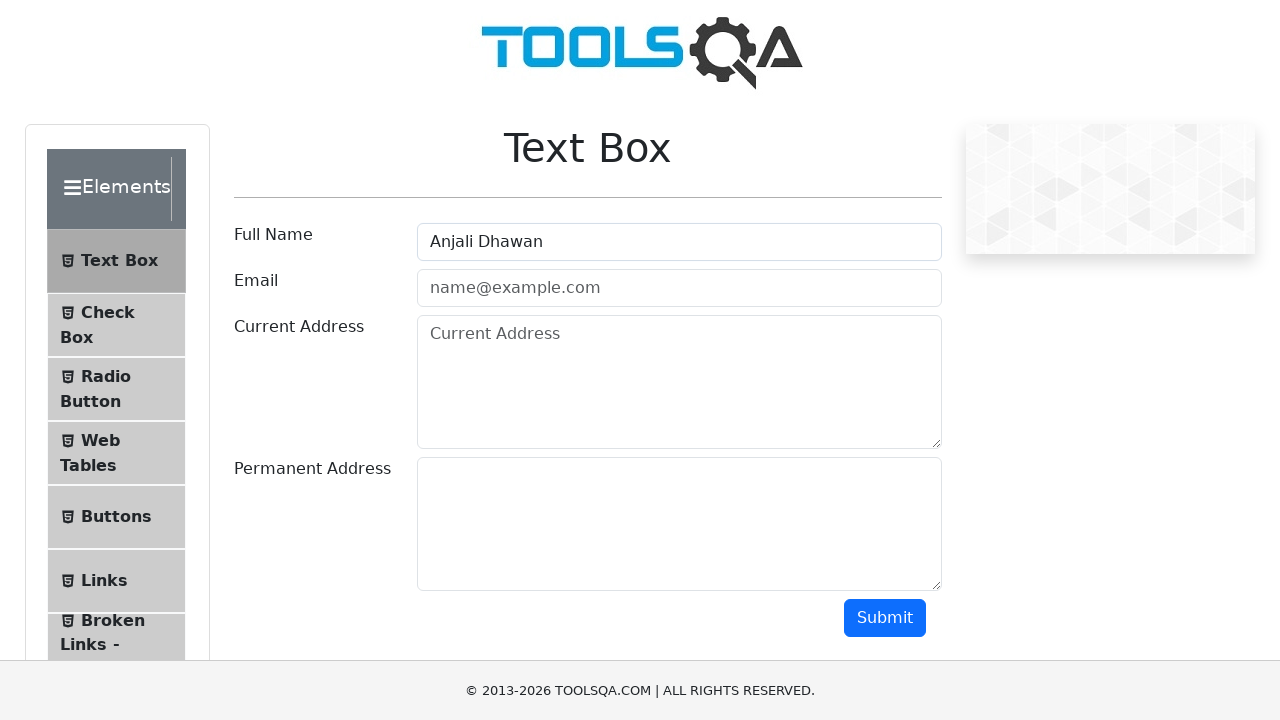

Filled email field with 'xyz@gmail.com' on #userEmail
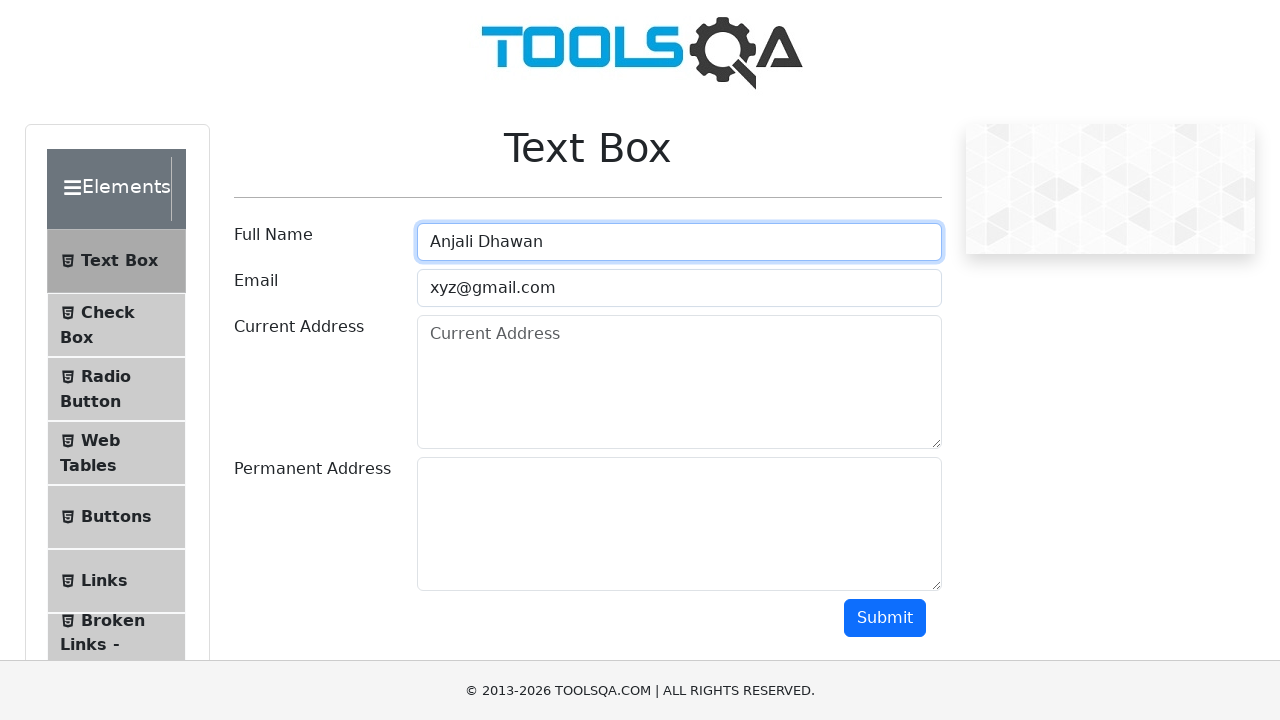

Filled current address field with '123, Road1, Street2' on #currentAddress
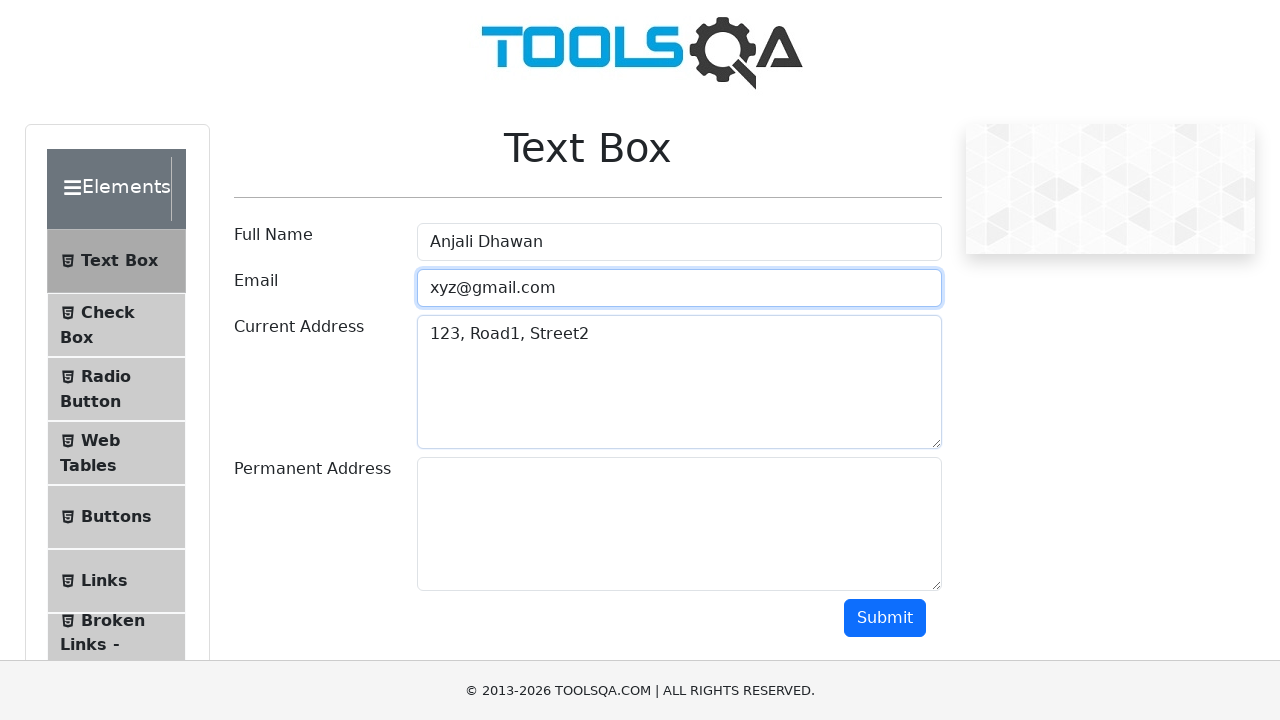

Focused on current address field on #currentAddress
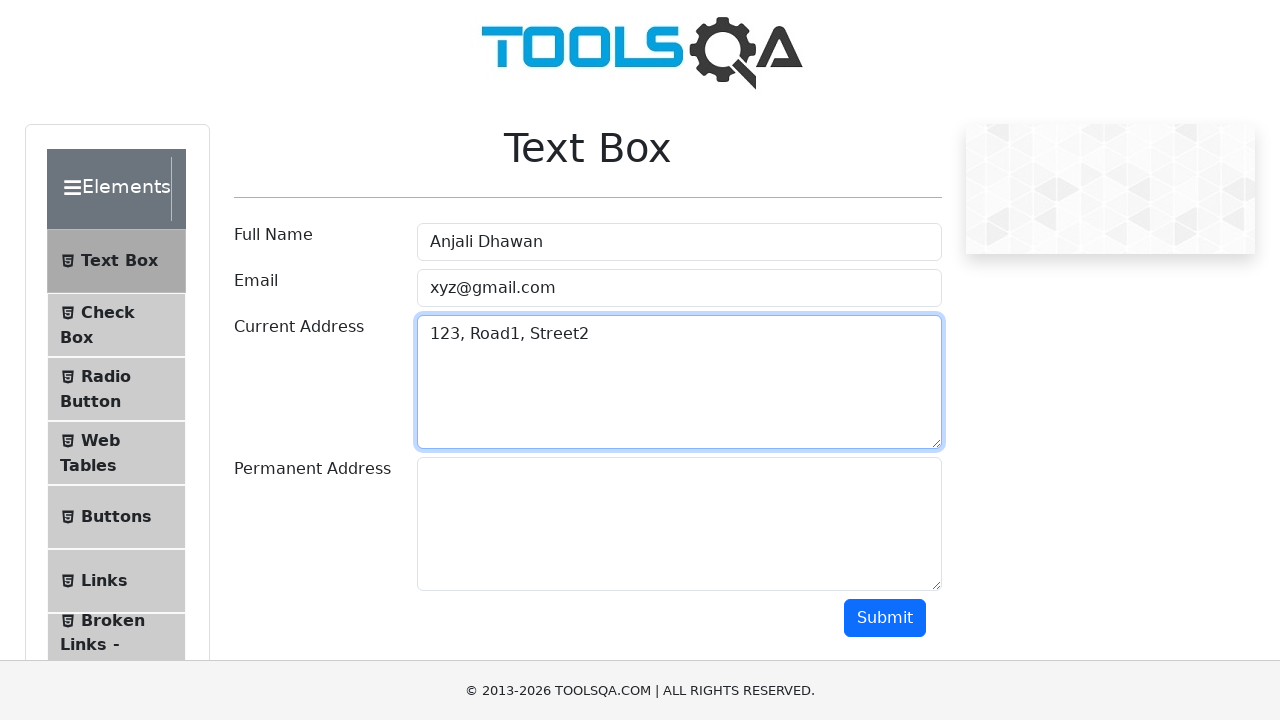

Selected all text in current address field using Ctrl+A
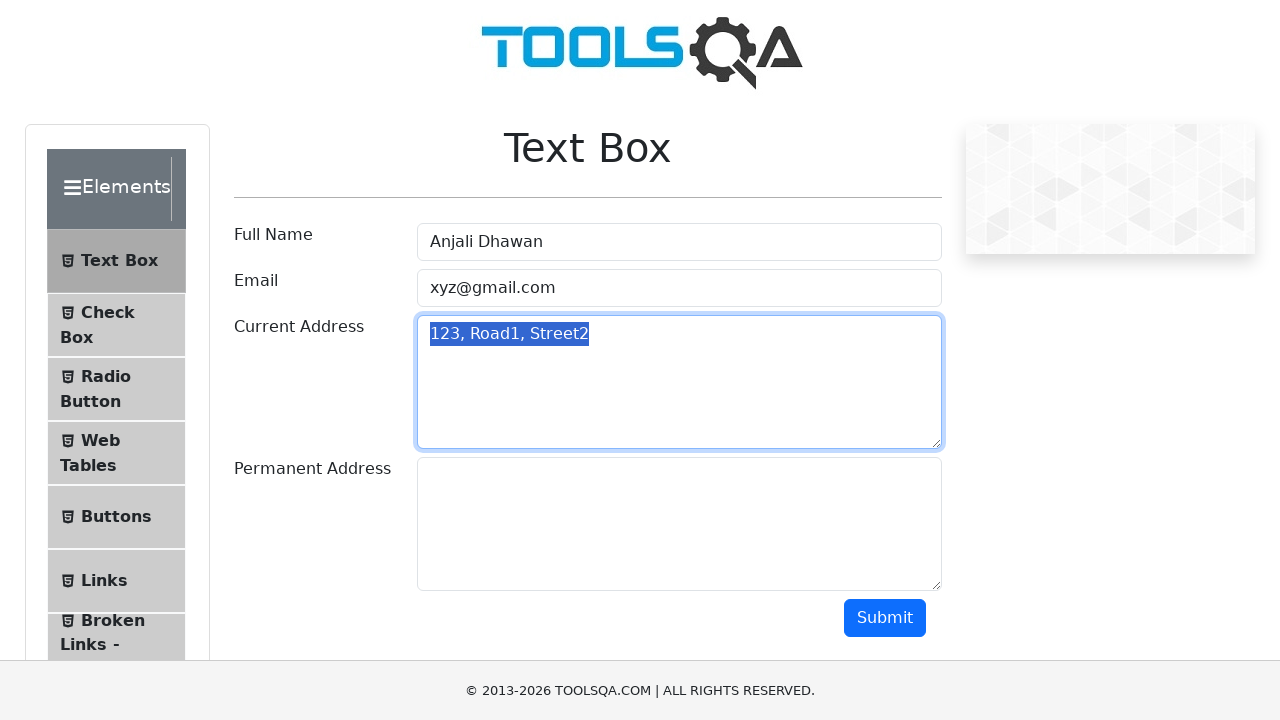

Copied selected text using Ctrl+C
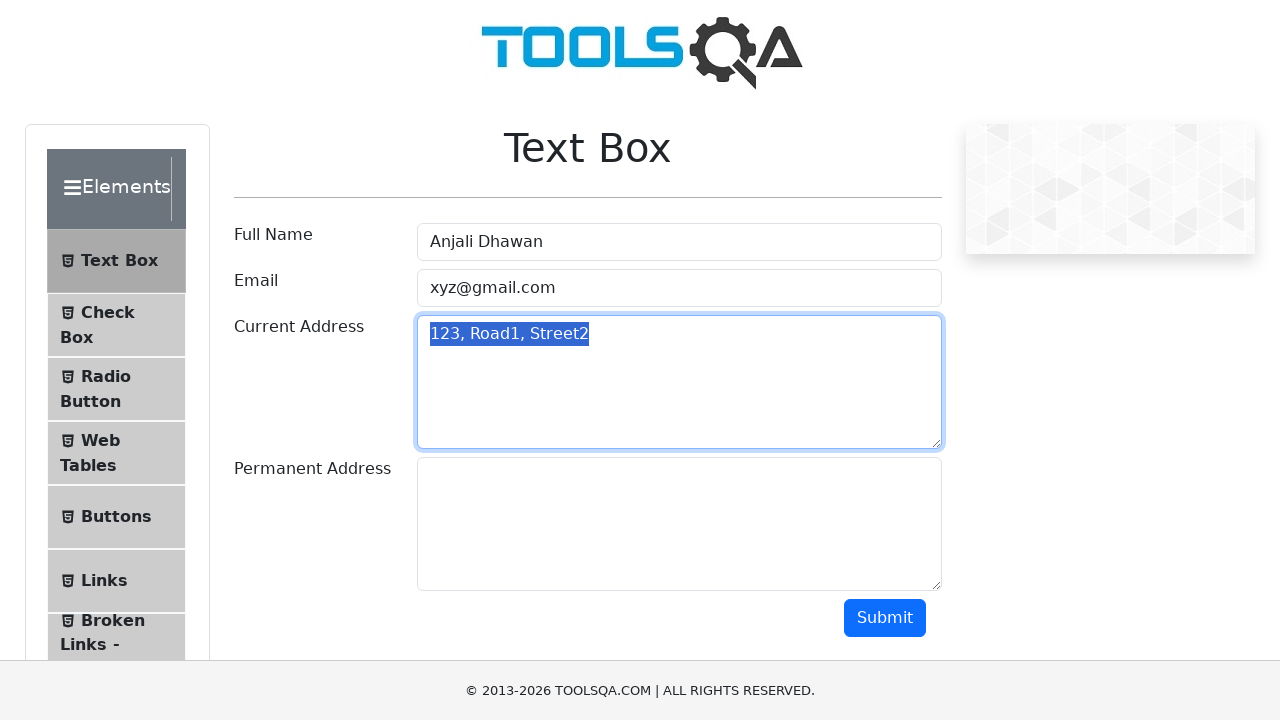

Navigated to permanent address field using Tab key
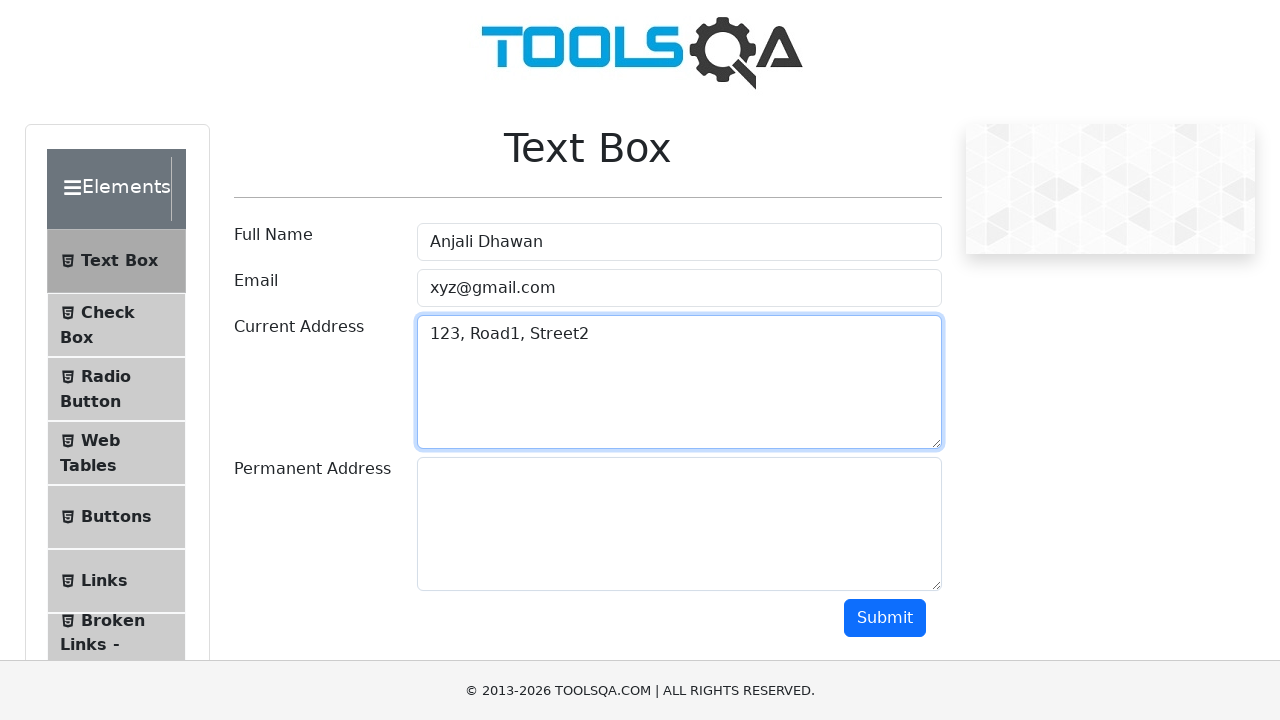

Pasted copied address to permanent address field using Ctrl+V
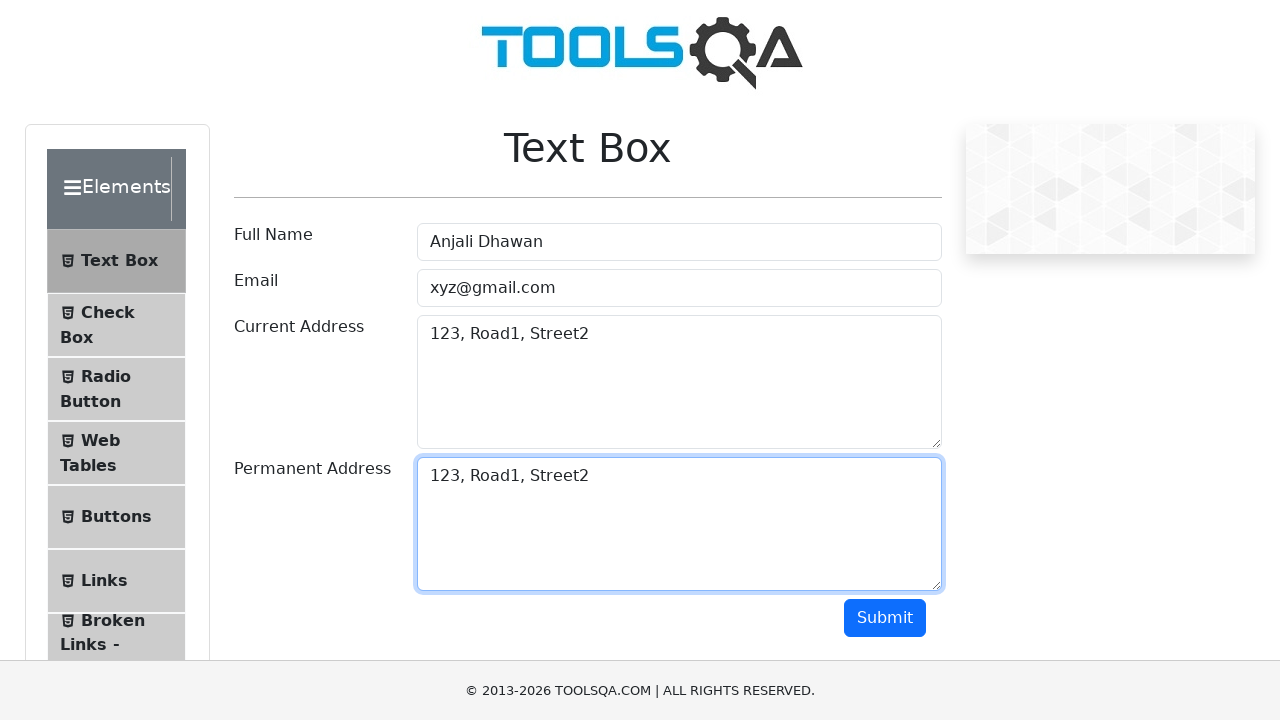

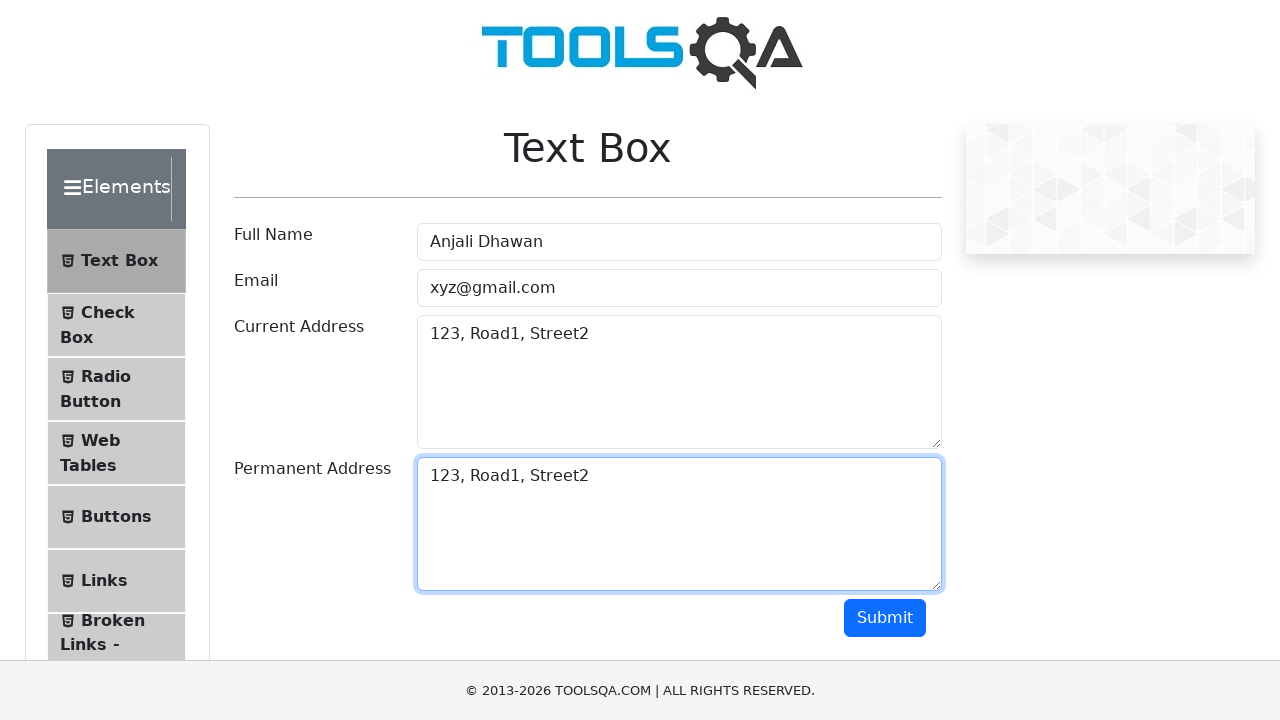